Navigates to OrangeHRM demo site and verifies the page title

Starting URL: https://opensource-demo.orangehrmlive.com/

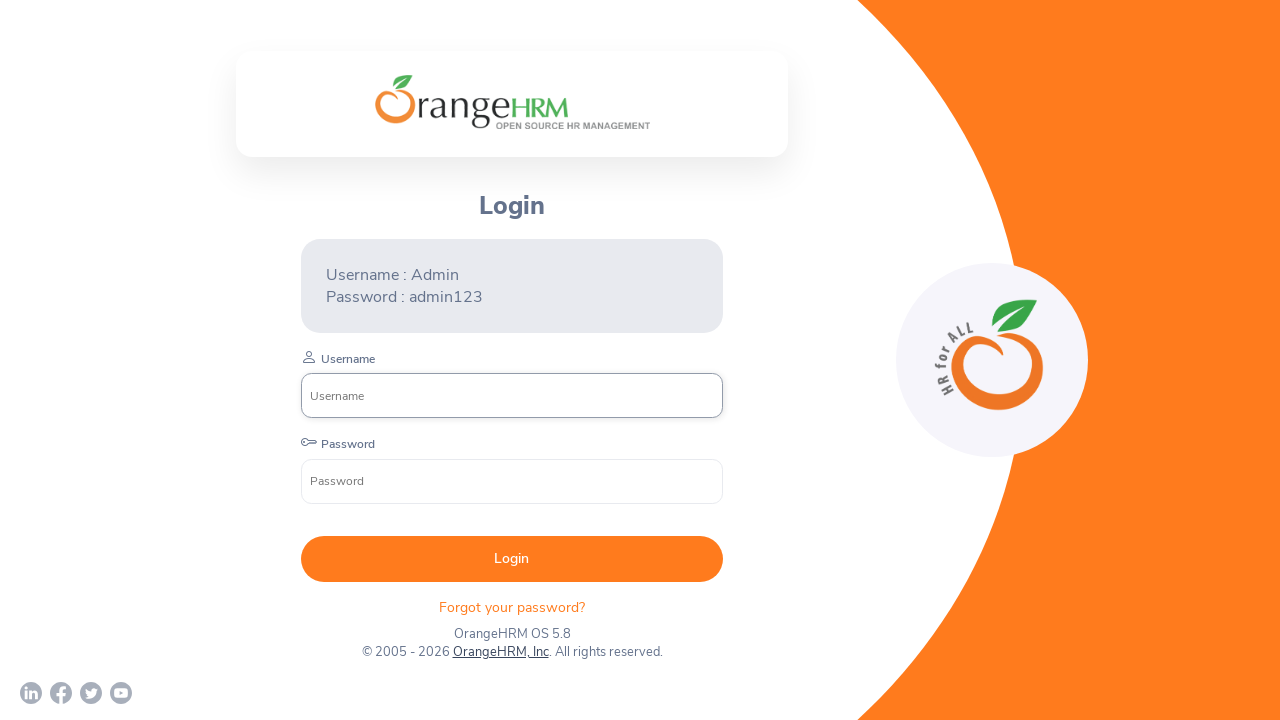

Navigated to OrangeHRM demo site
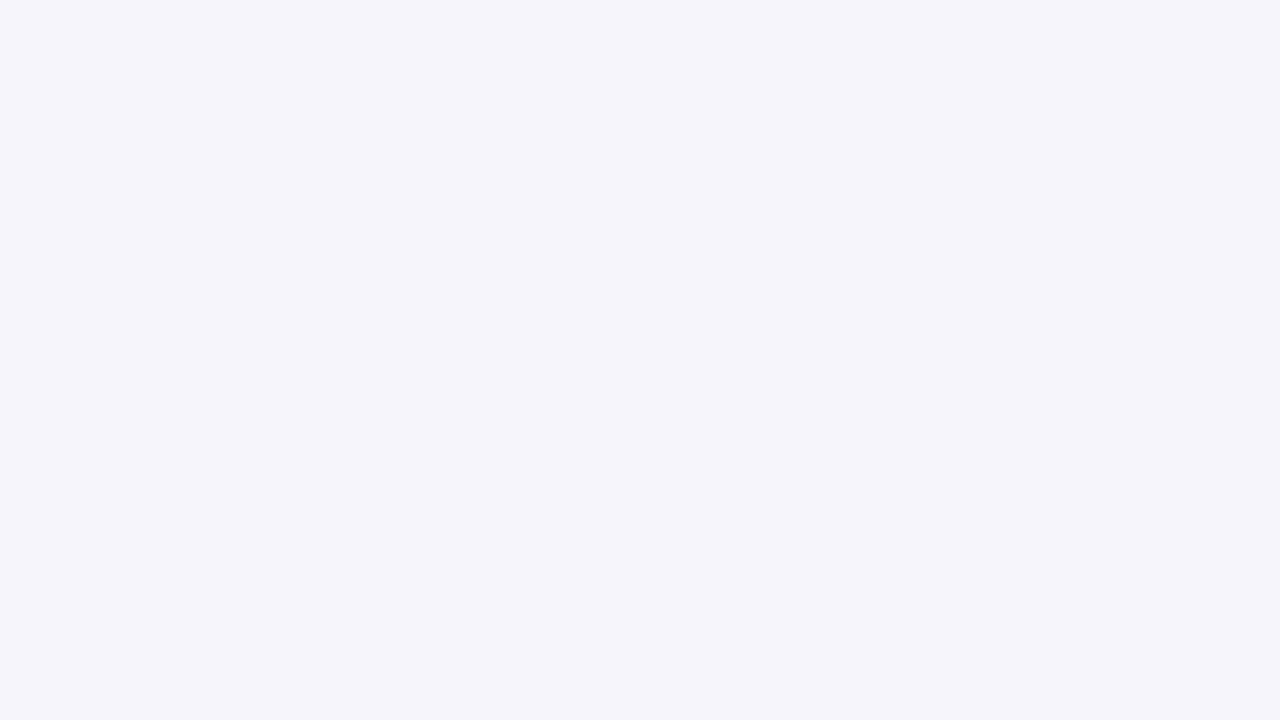

Verified page title matches 'OrangeHRM'
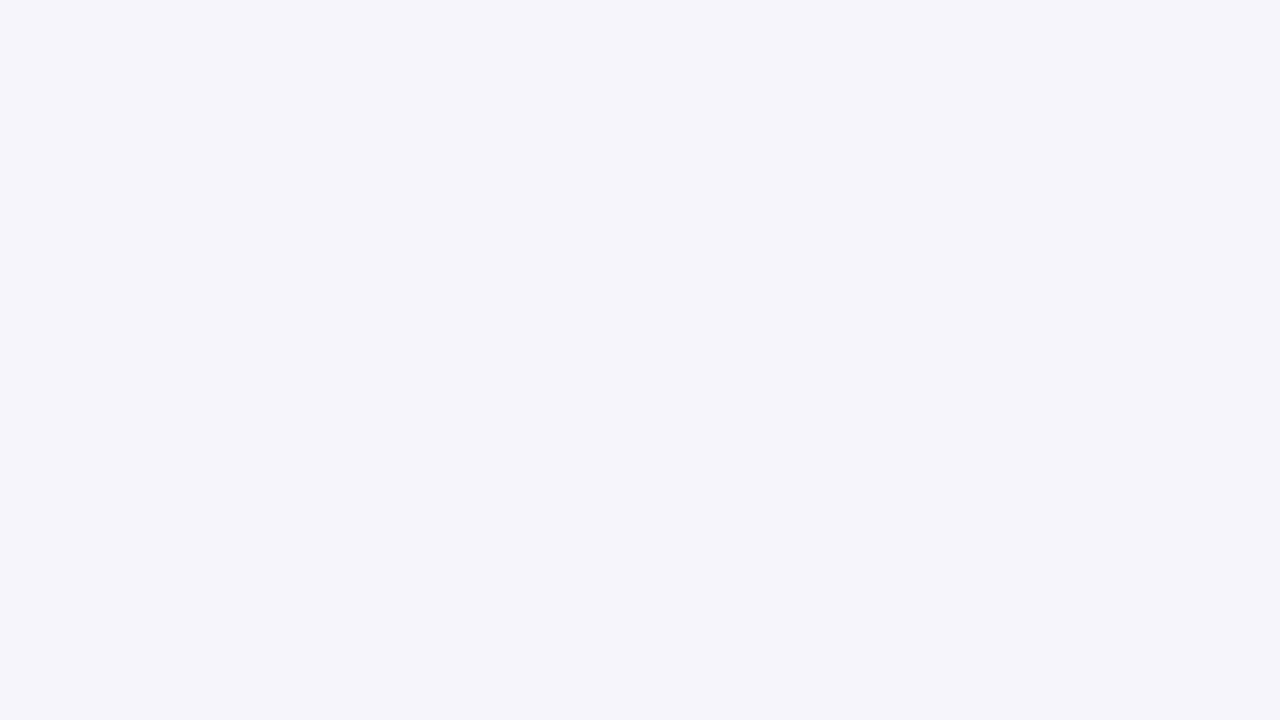

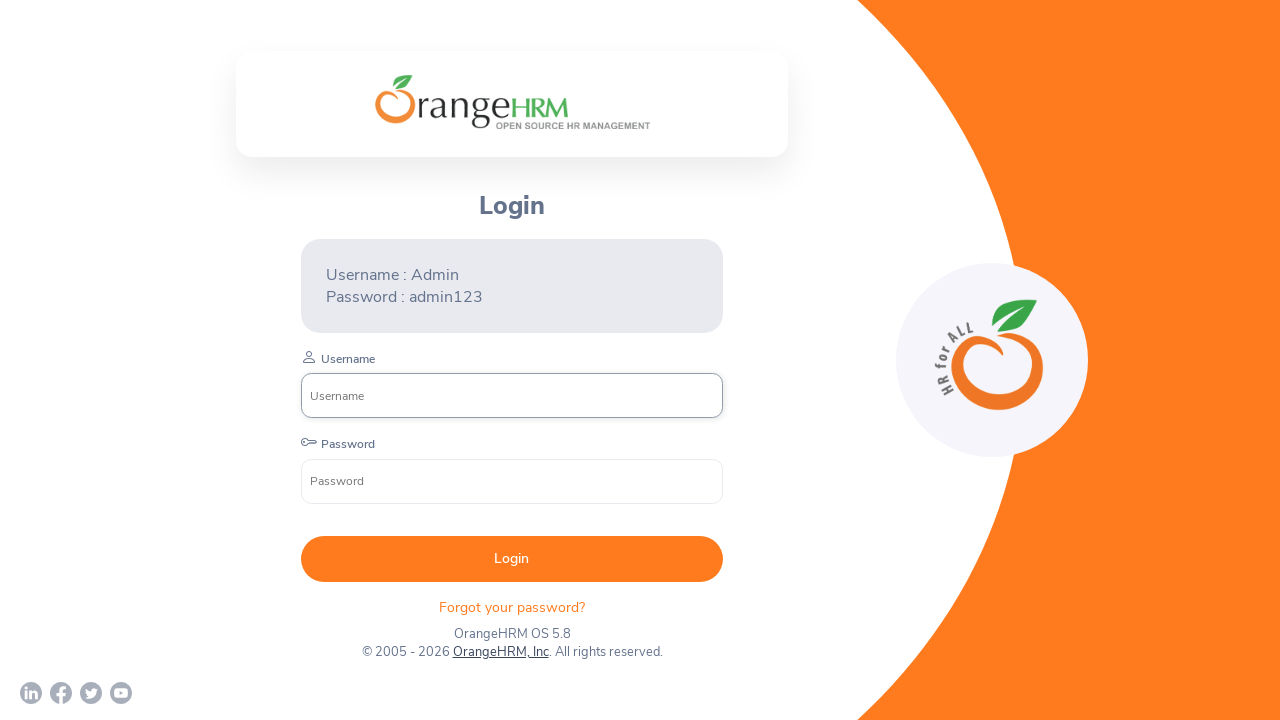